Tests the canvas chart functionality by logging in, clicking compare expenses button, and adding a dataset to the chart

Starting URL: https://demo.applitools.com/hackathon.html

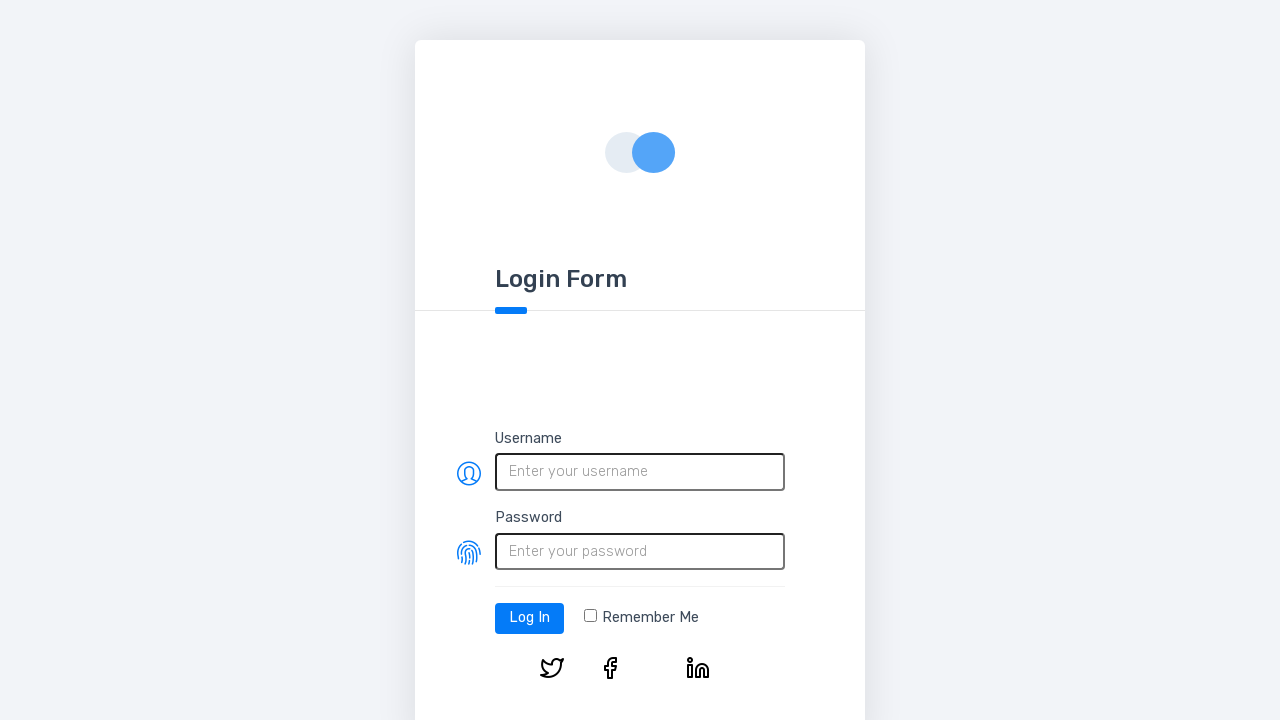

Set viewport size to 800x480
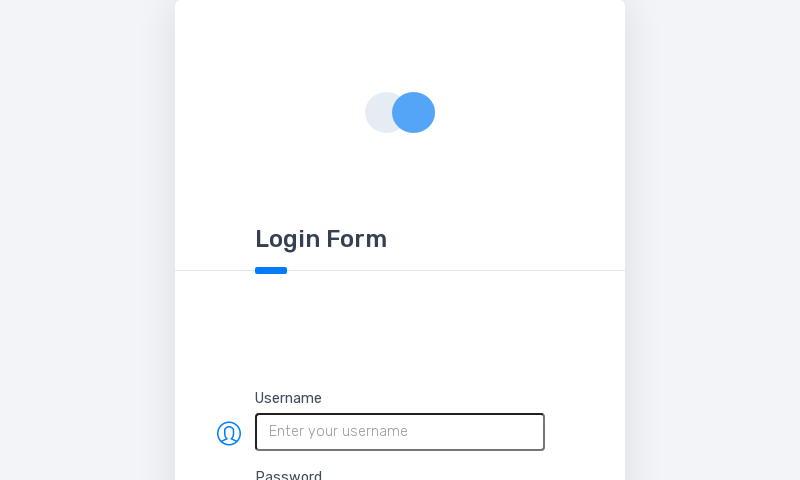

Filled username field with 'test' on //div[1][@class='form-group']/input
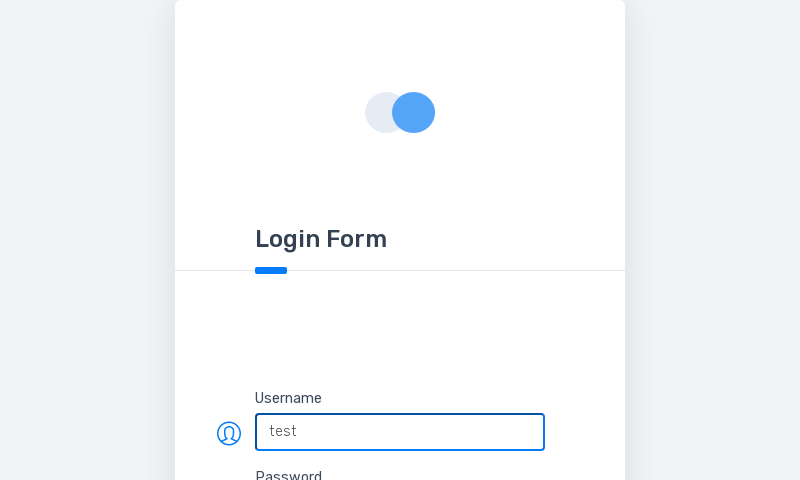

Filled password field with 'test' on //div[2][@class='form-group']/input
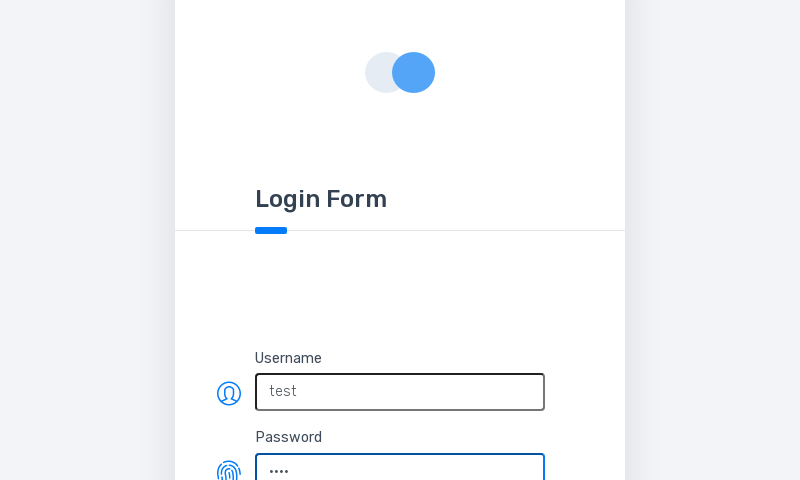

Clicked login button at (290, 352) on xpath=//div[@class='buttons-w']/button
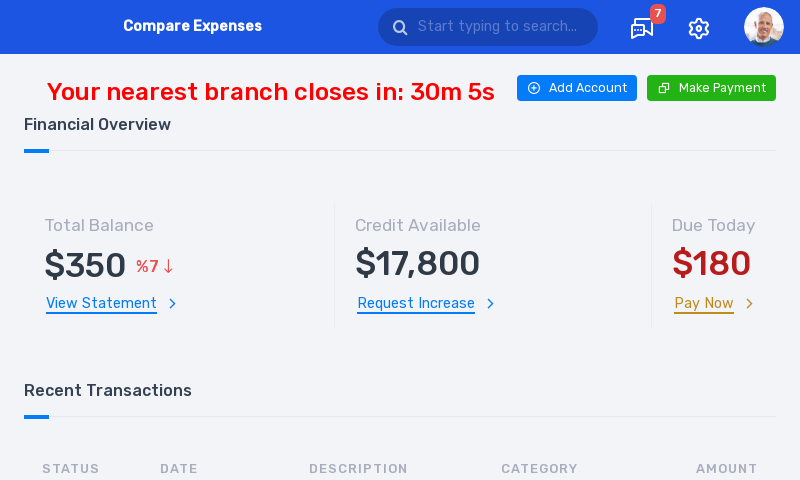

Clicked compare expenses button at (192, 27) on #showExpensesChart
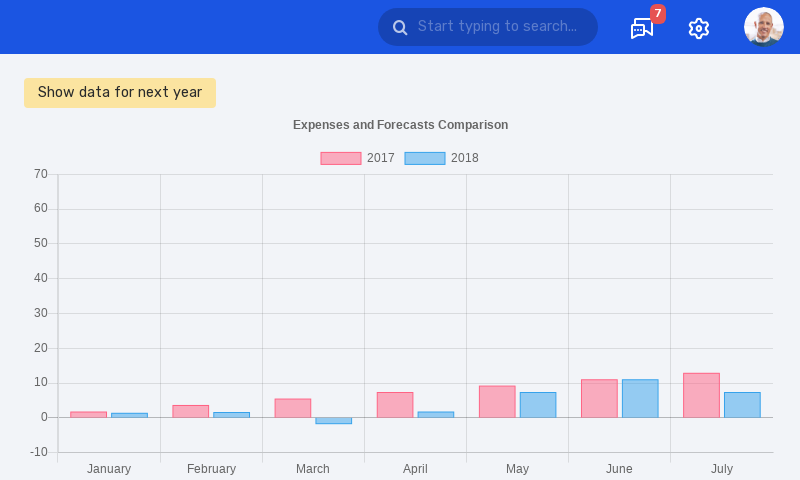

Clicked add dataset button at (120, 93) on #addDataset
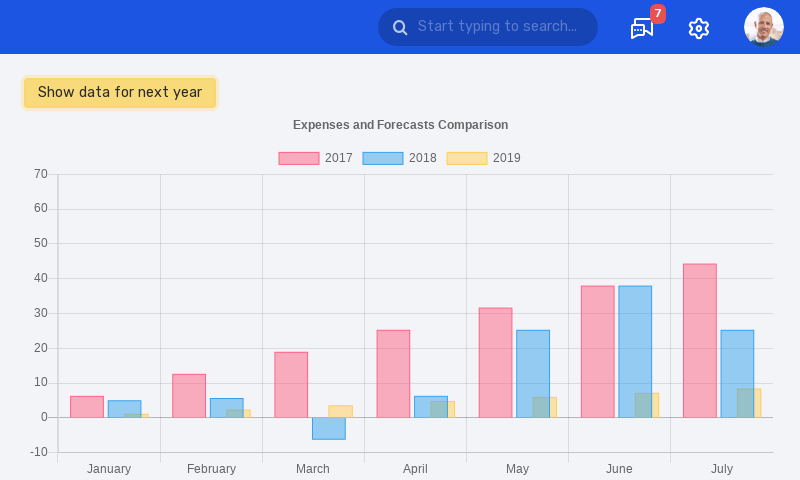

Waited 2 seconds for chart to update
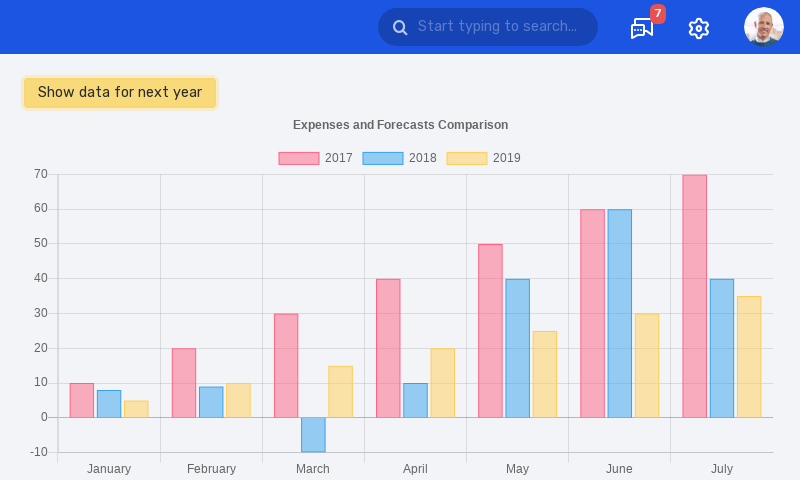

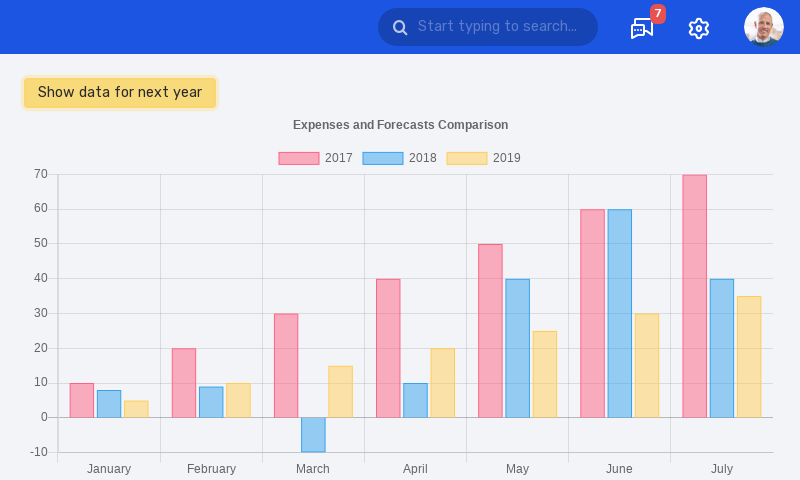